Fills out a text box form with username and email, then clicks submit button

Starting URL: https://demoqa.com/text-box

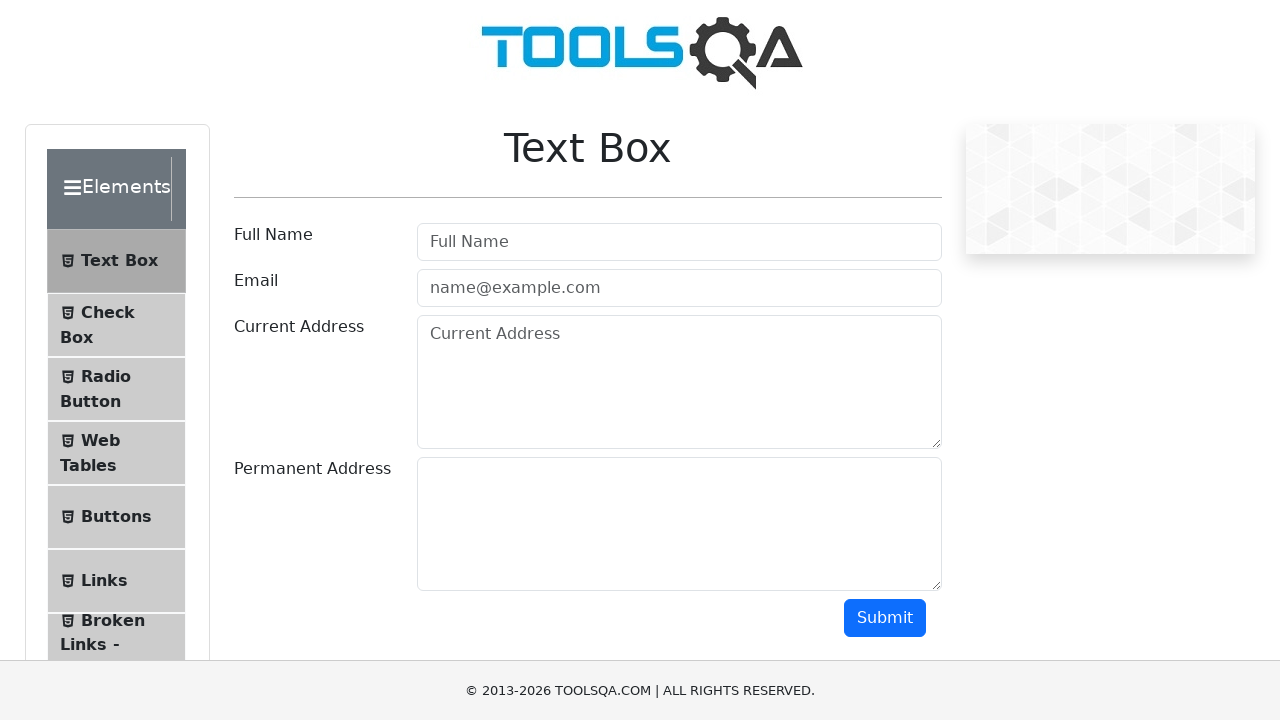

Filled username field with 'Salman' on #userName
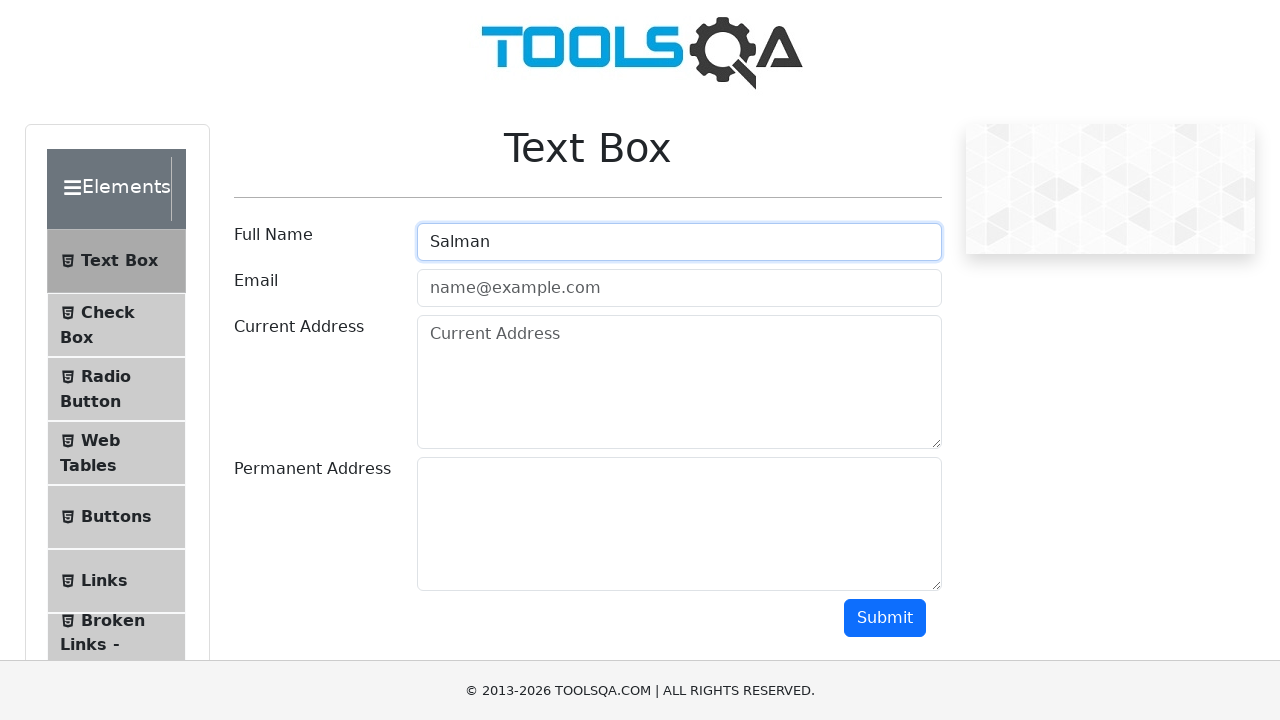

Filled email field with 'salman@test.com' on [type='email']
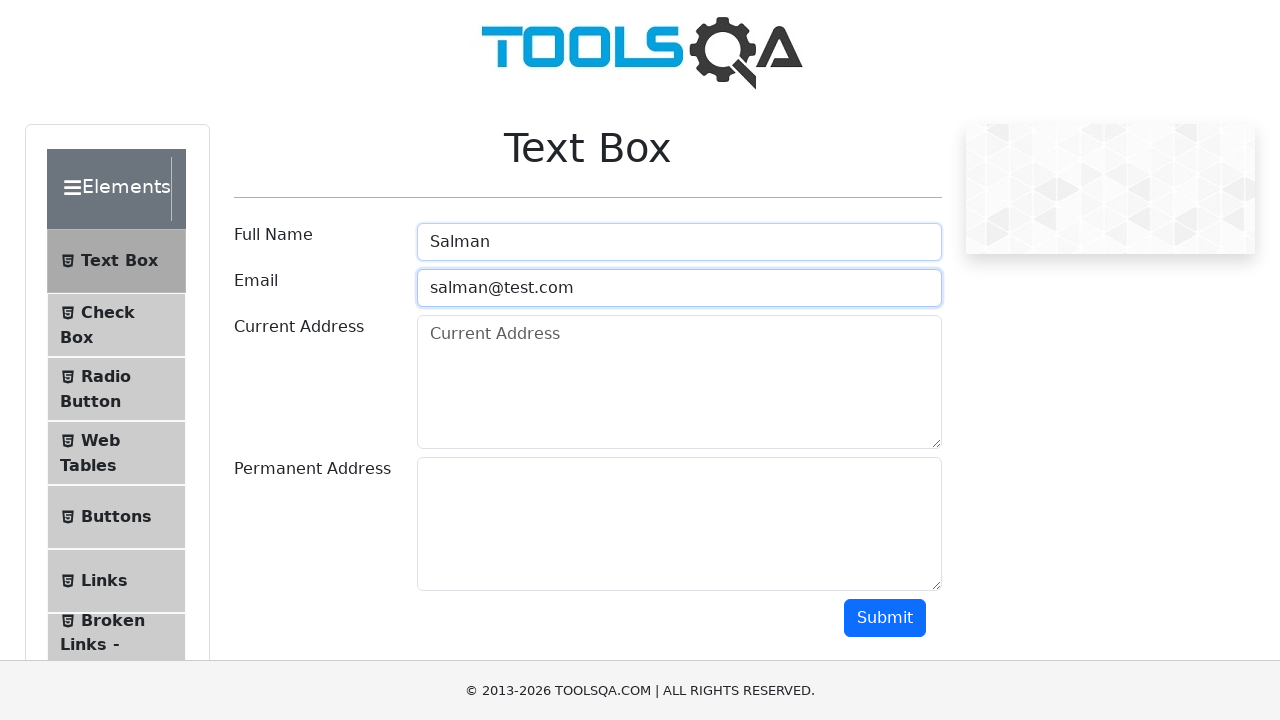

Located all buttons on the page
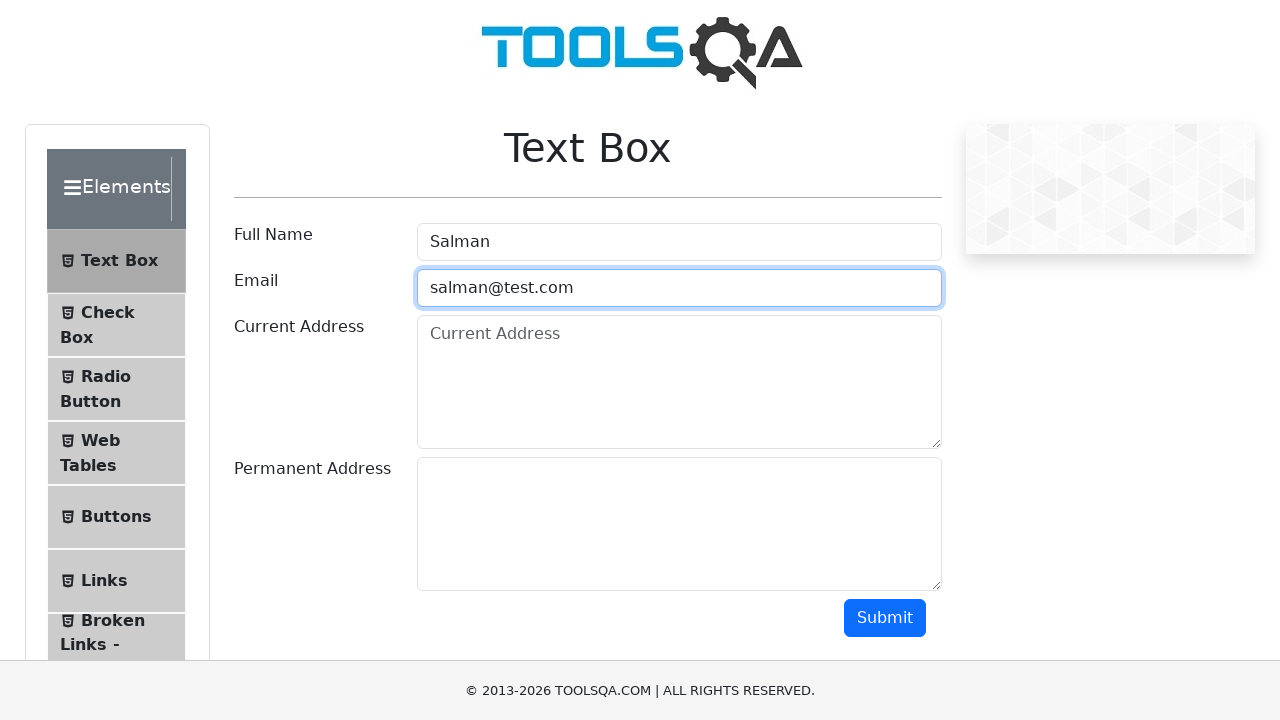

Clicked the submit button at (885, 618) on button >> nth=1
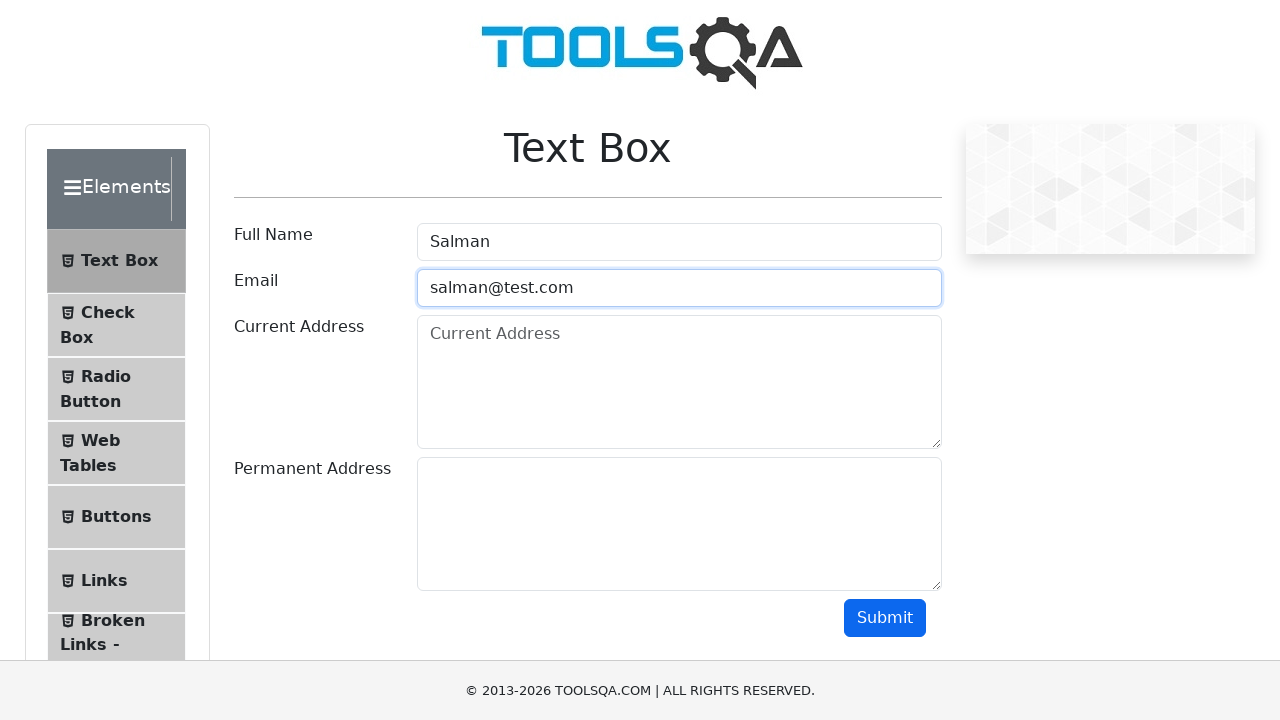

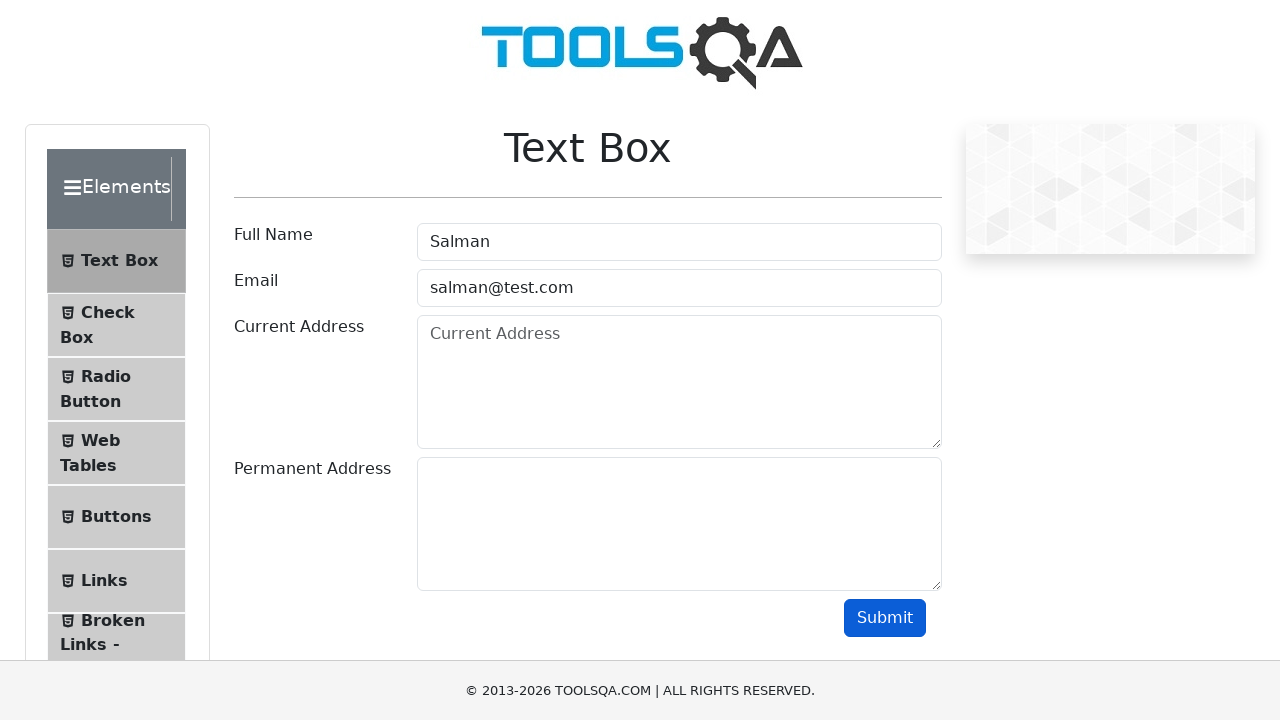